Tests footer Search Languages link by clicking it and verifying the Search Languages header and search input field are displayed

Starting URL: https://www.99-bottles-of-beer.net/

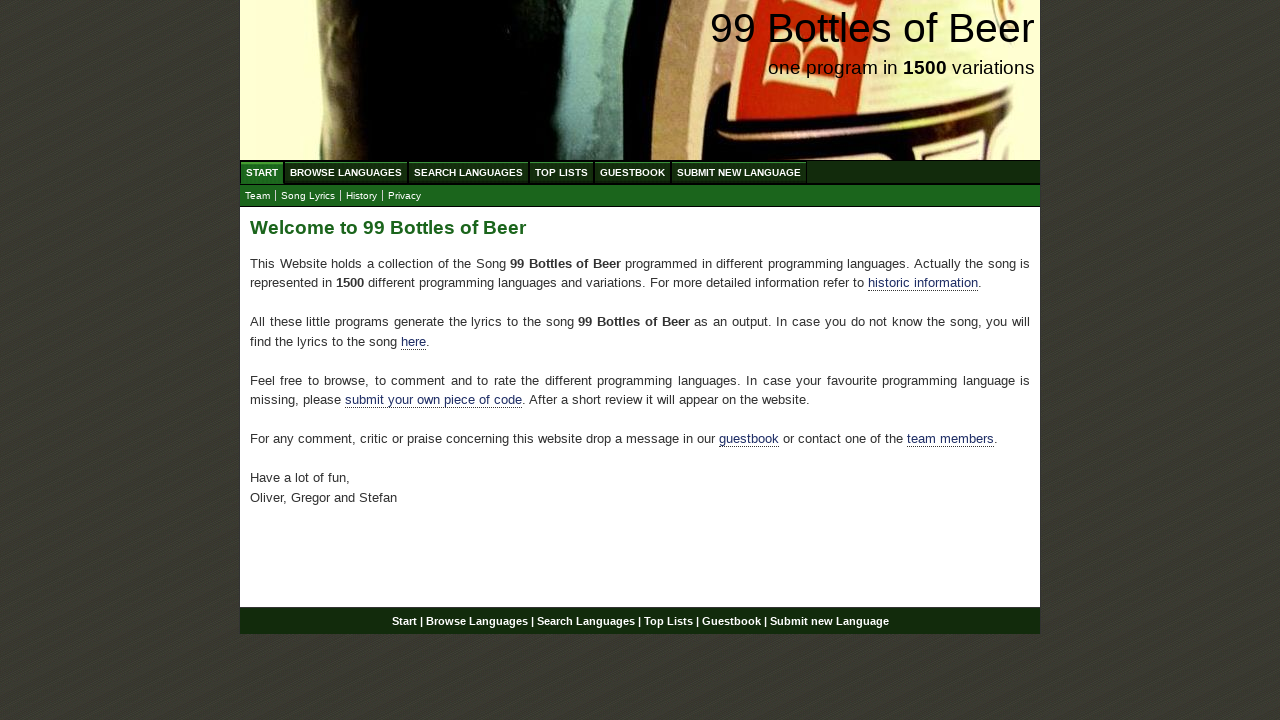

Clicked on Search Languages link in footer at (586, 621) on xpath=//div[@id='footer']/p/a[3]
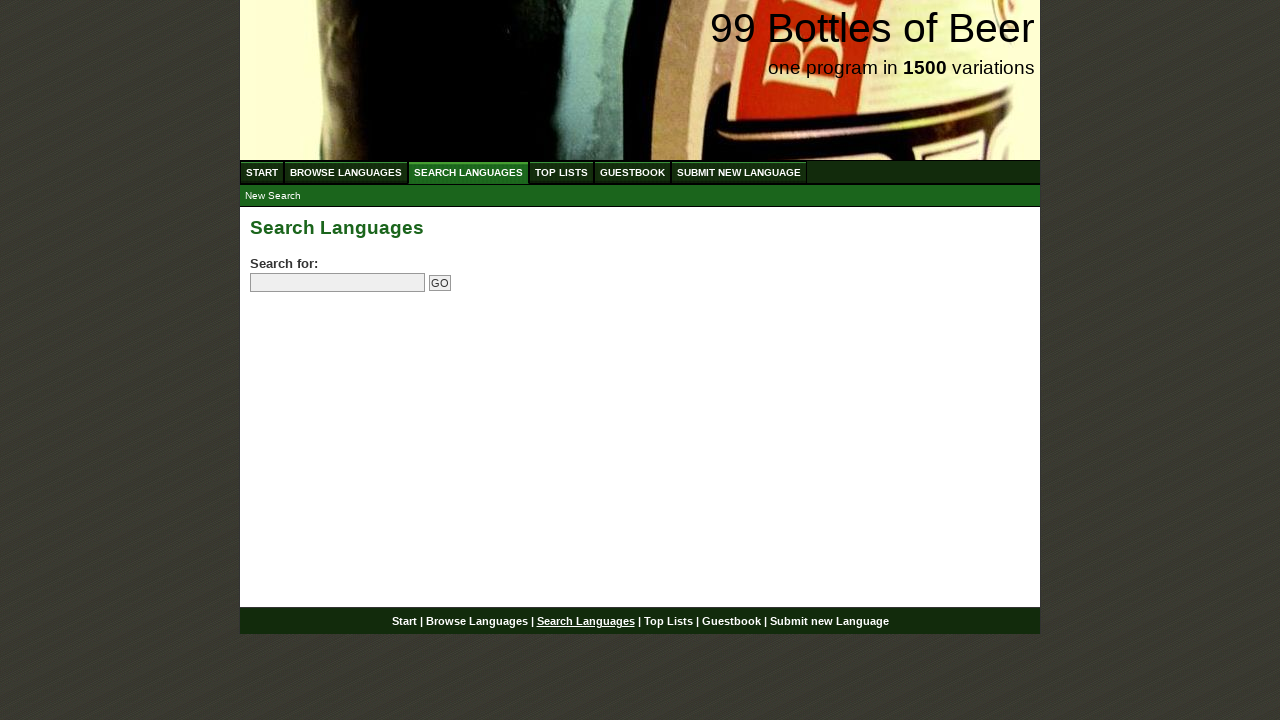

Search Languages header is now visible
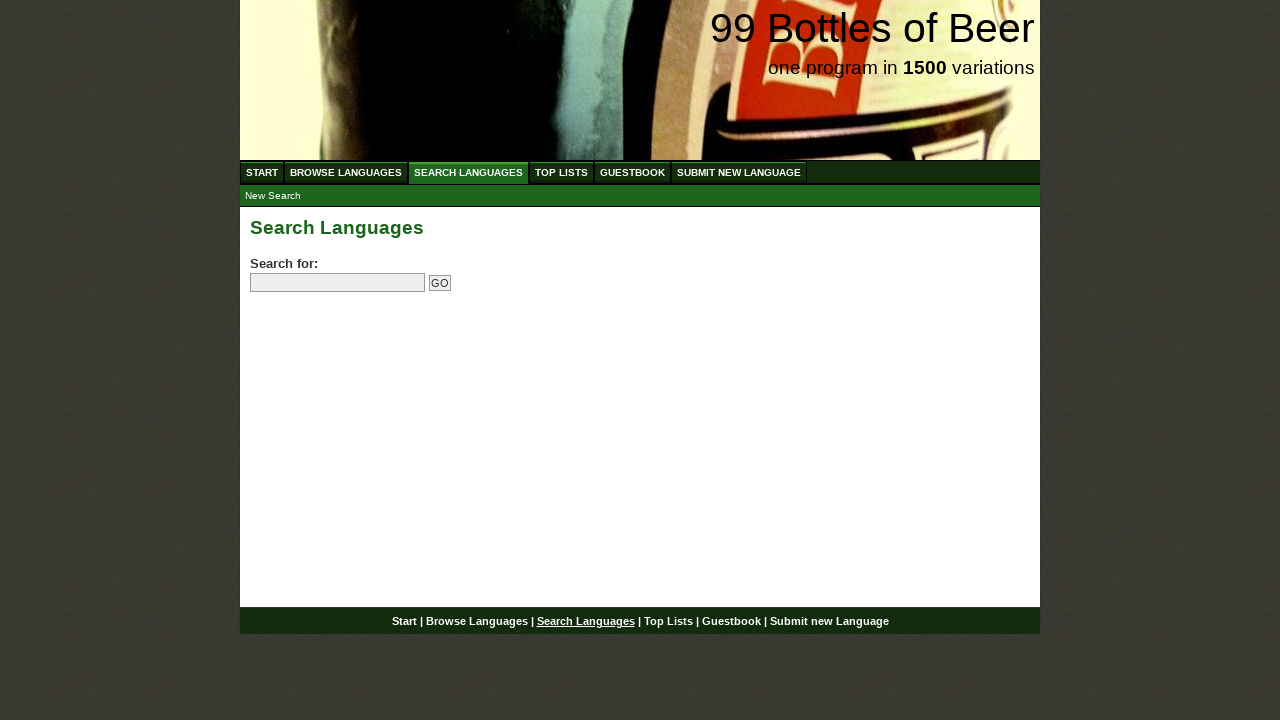

Search input field is now displayed
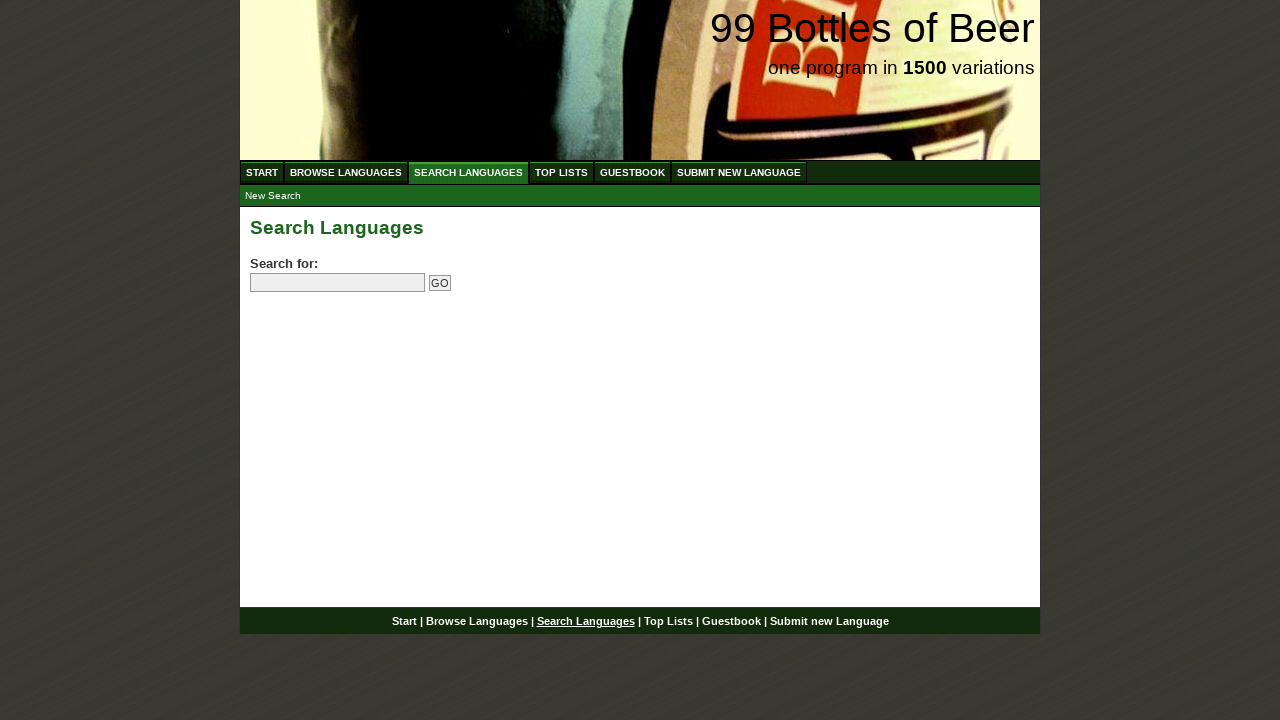

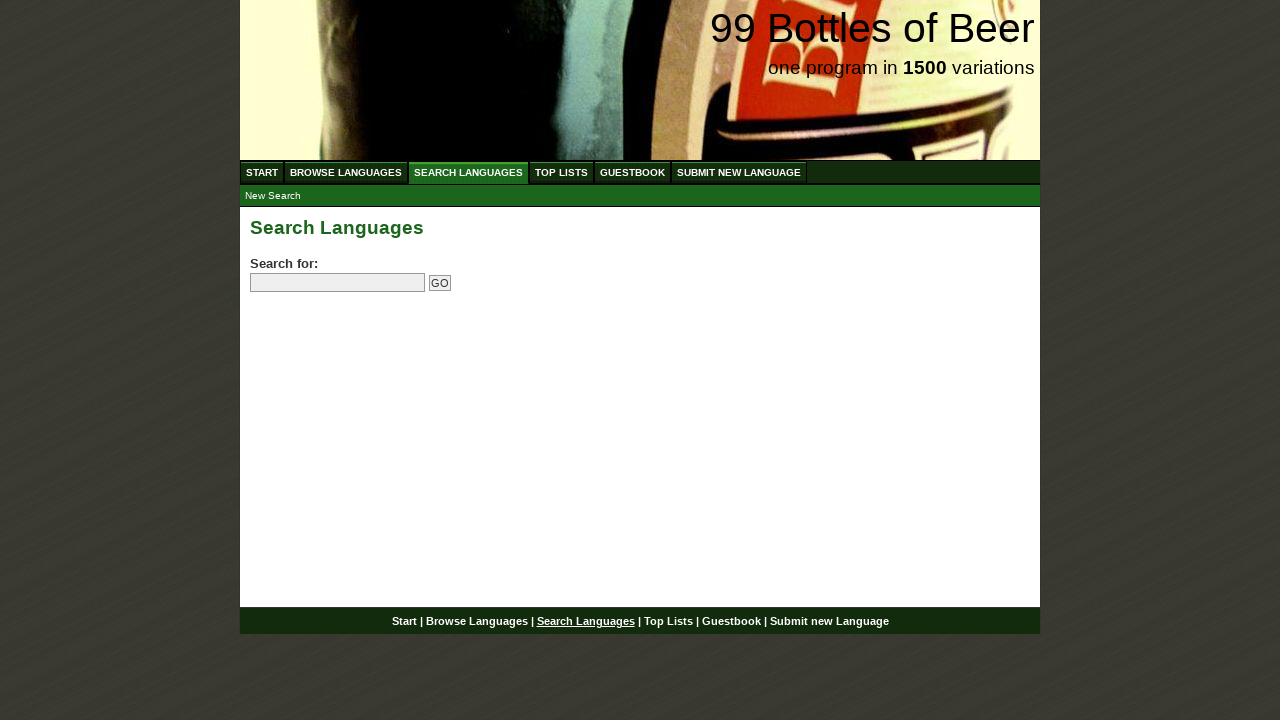